Solves a math captcha by calculating a function, entering the answer, selecting checkboxes and radio buttons

Starting URL: http://suninjuly.github.io/math.html

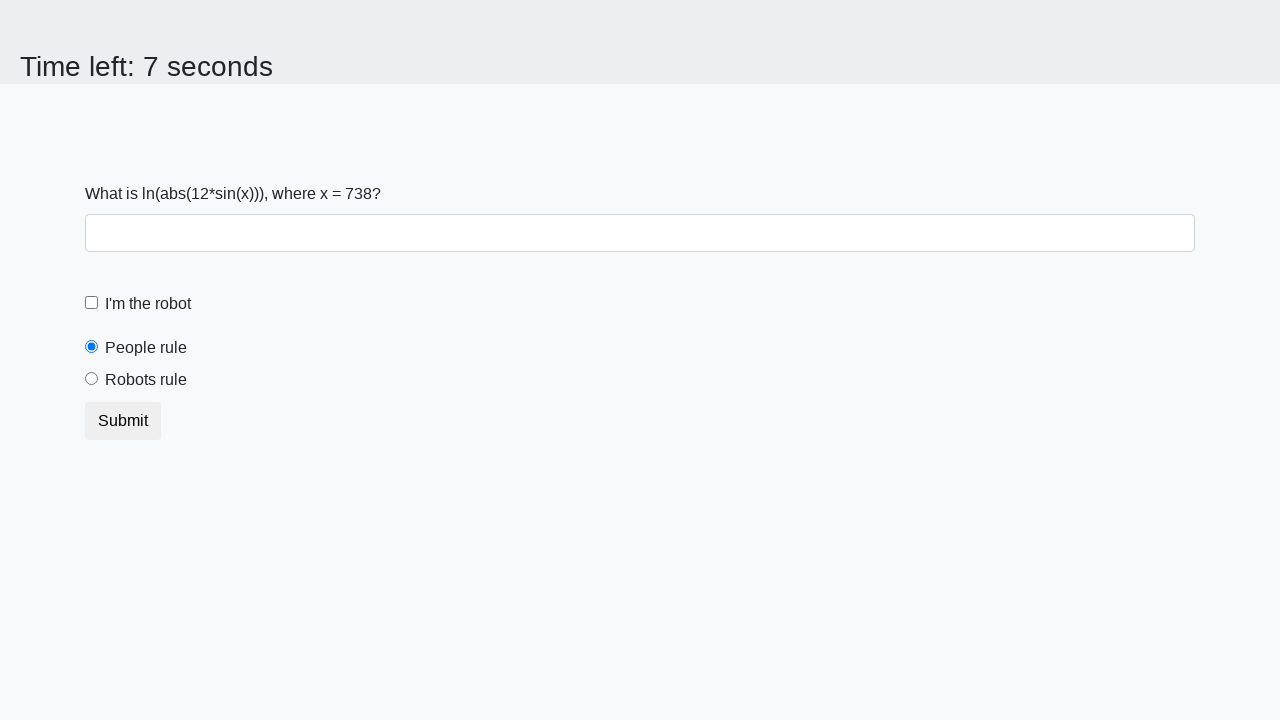

Retrieved x value from math captcha
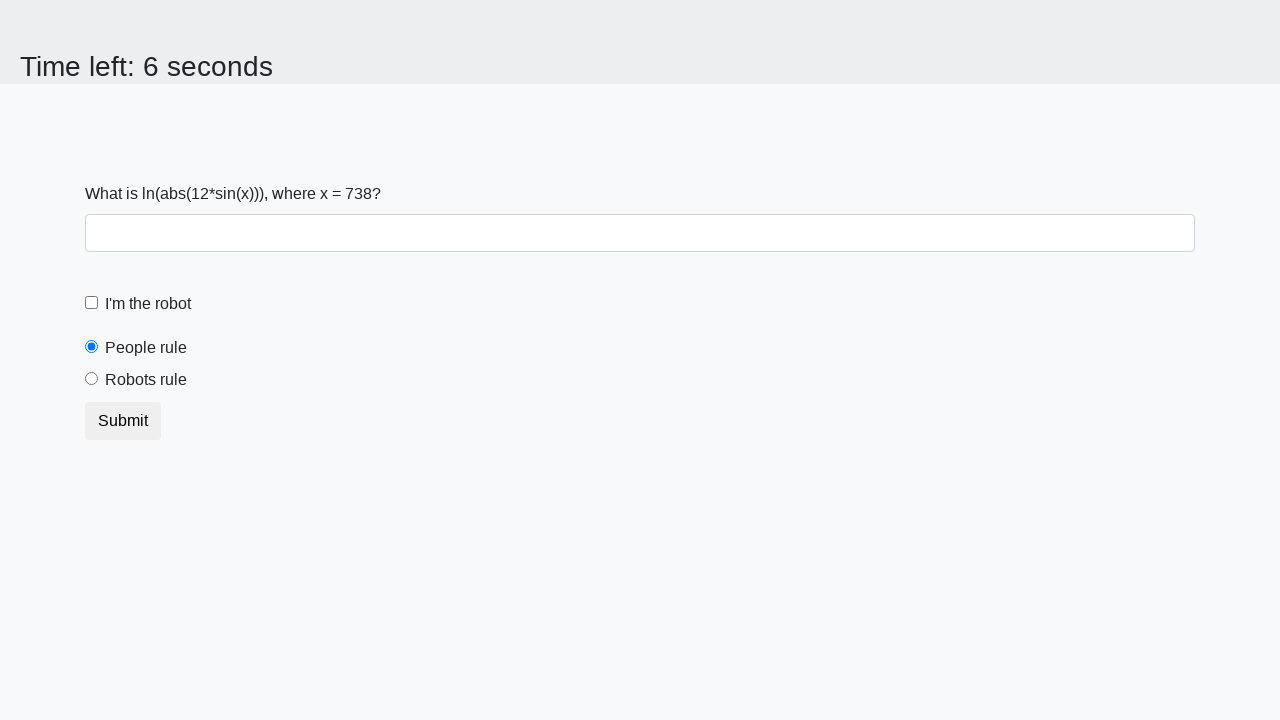

Calculated math captcha answer using log(abs(12*sin(x)))
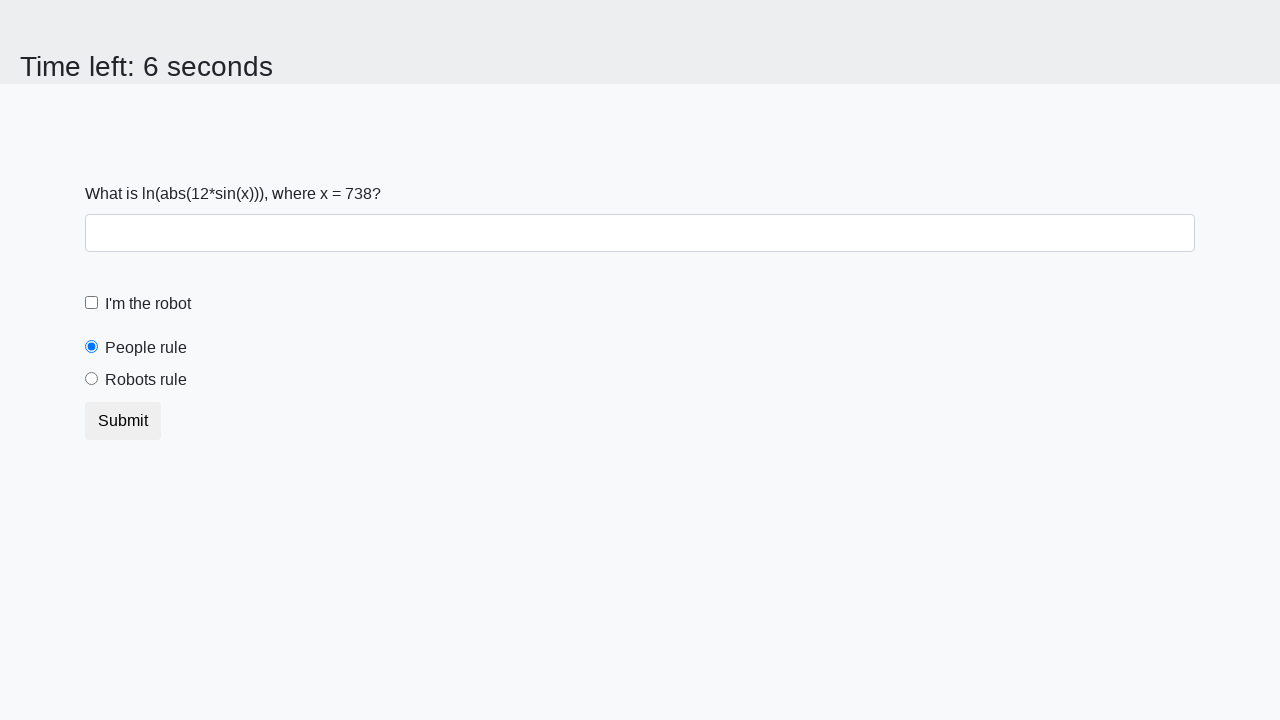

Entered calculated answer into answer field on #answer
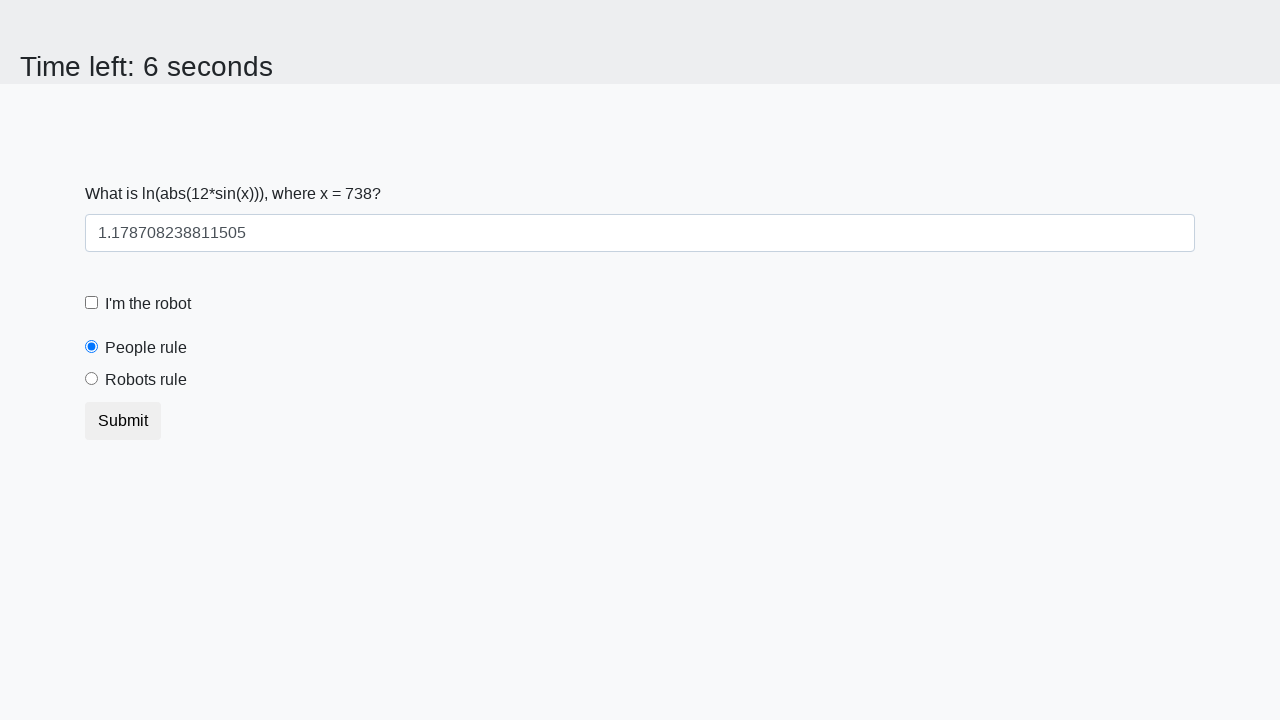

Clicked robot checkbox at (148, 304) on [for='robotCheckbox']
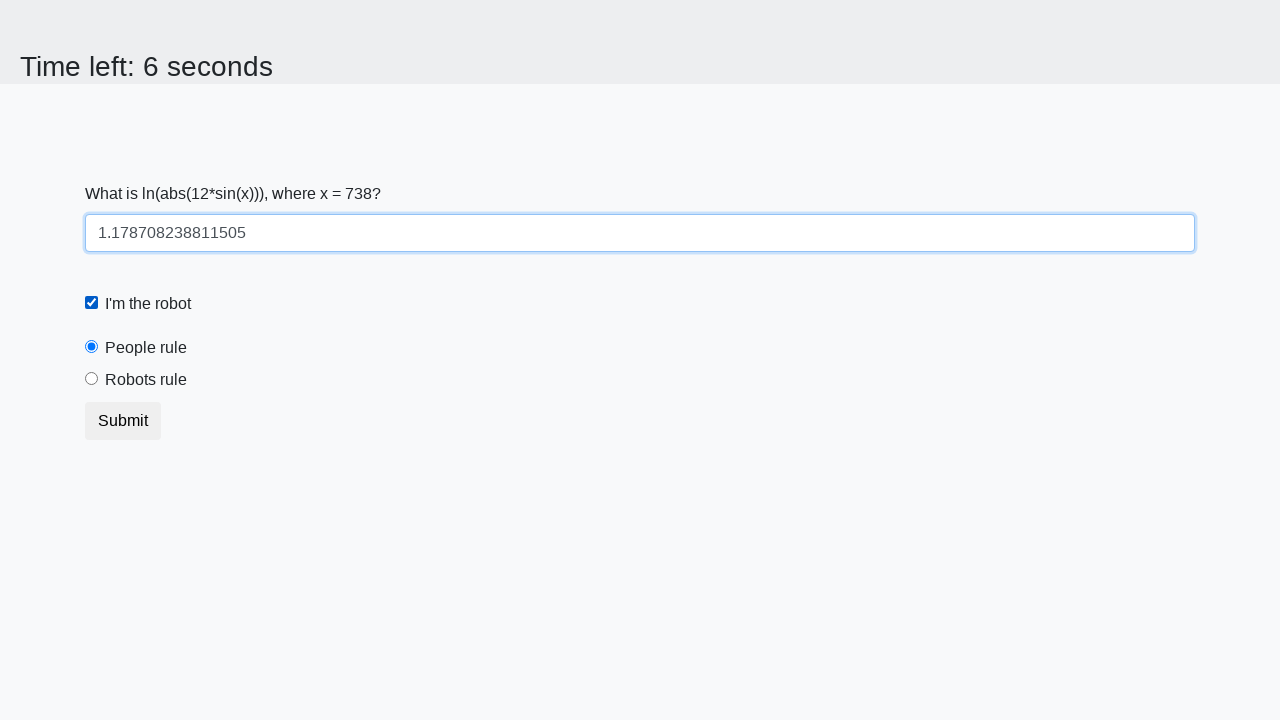

Selected robots rule radio button at (146, 380) on [for='robotsRule']
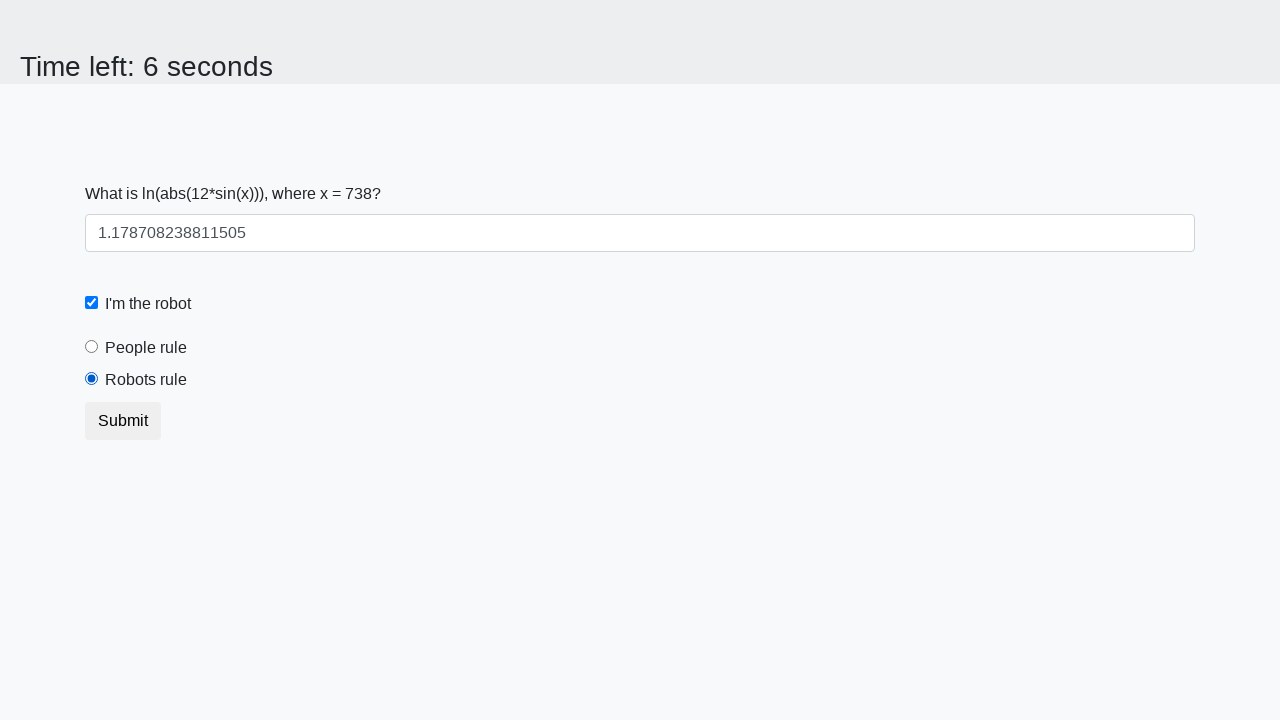

Clicked submit button to complete captcha at (123, 421) on button.btn
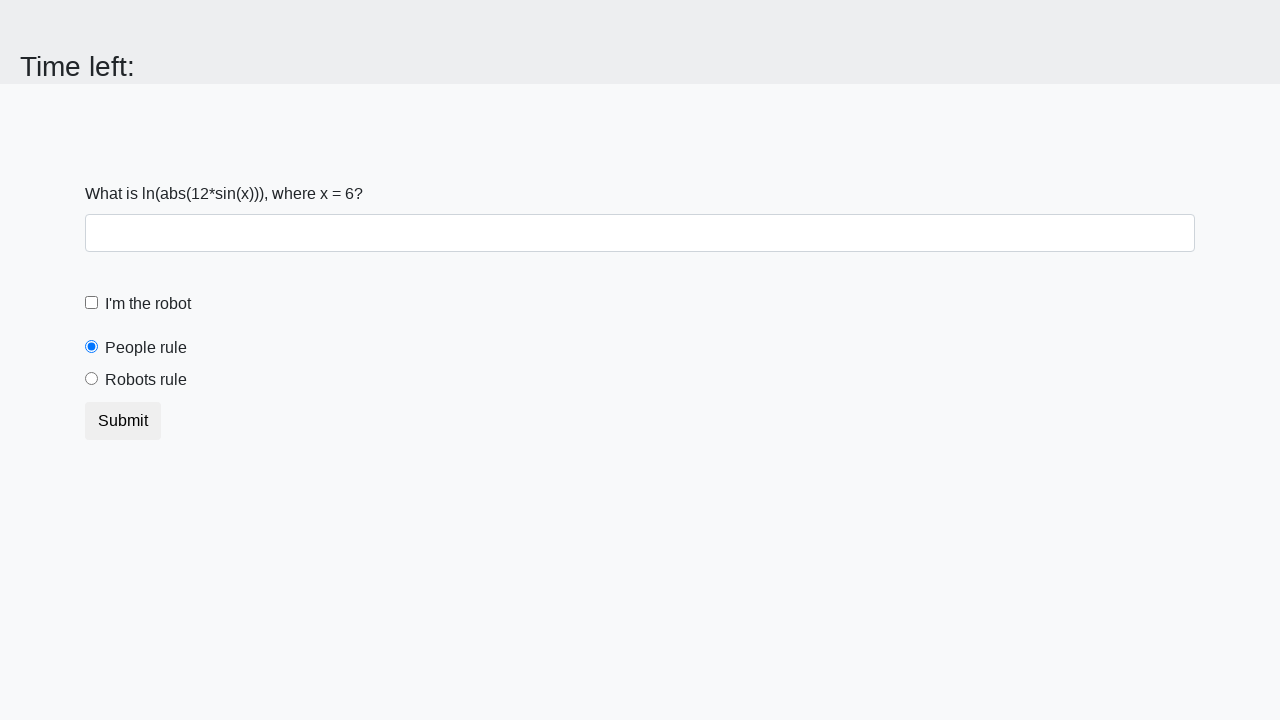

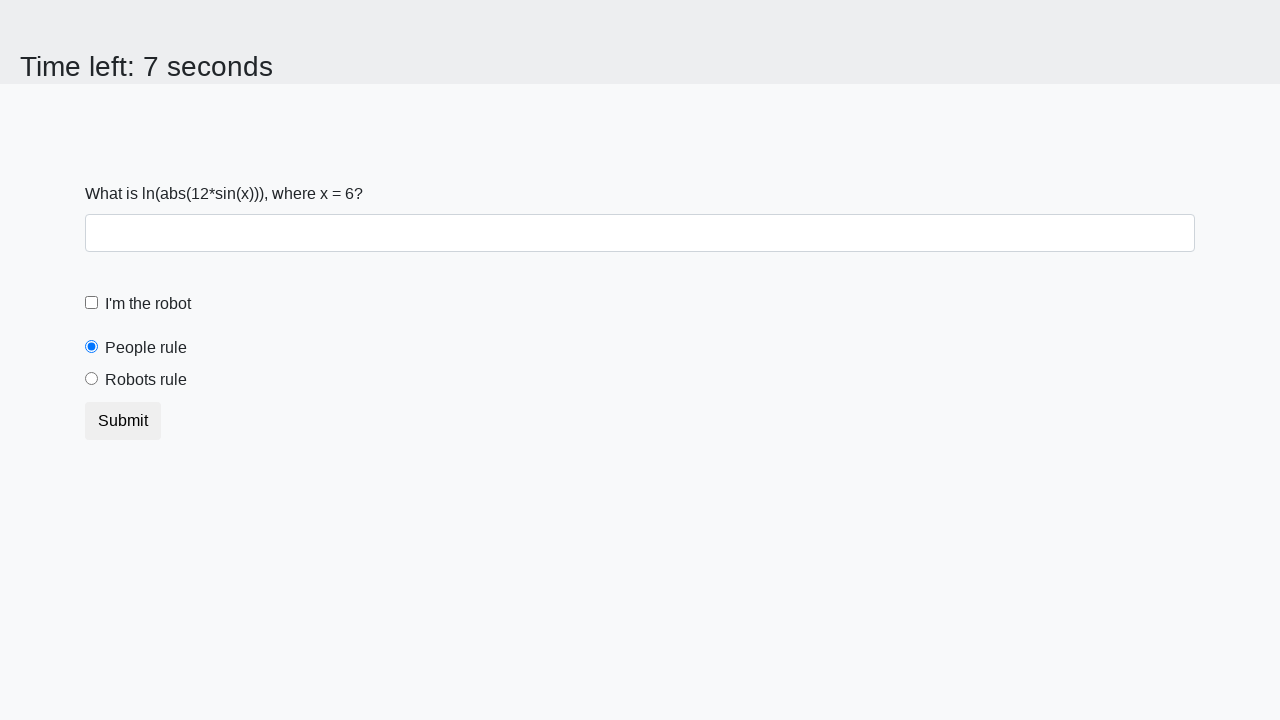